Tests JavaScript confirm alert by clicking the button and handling the alert dialog

Starting URL: https://the-internet.herokuapp.com/javascript_alerts

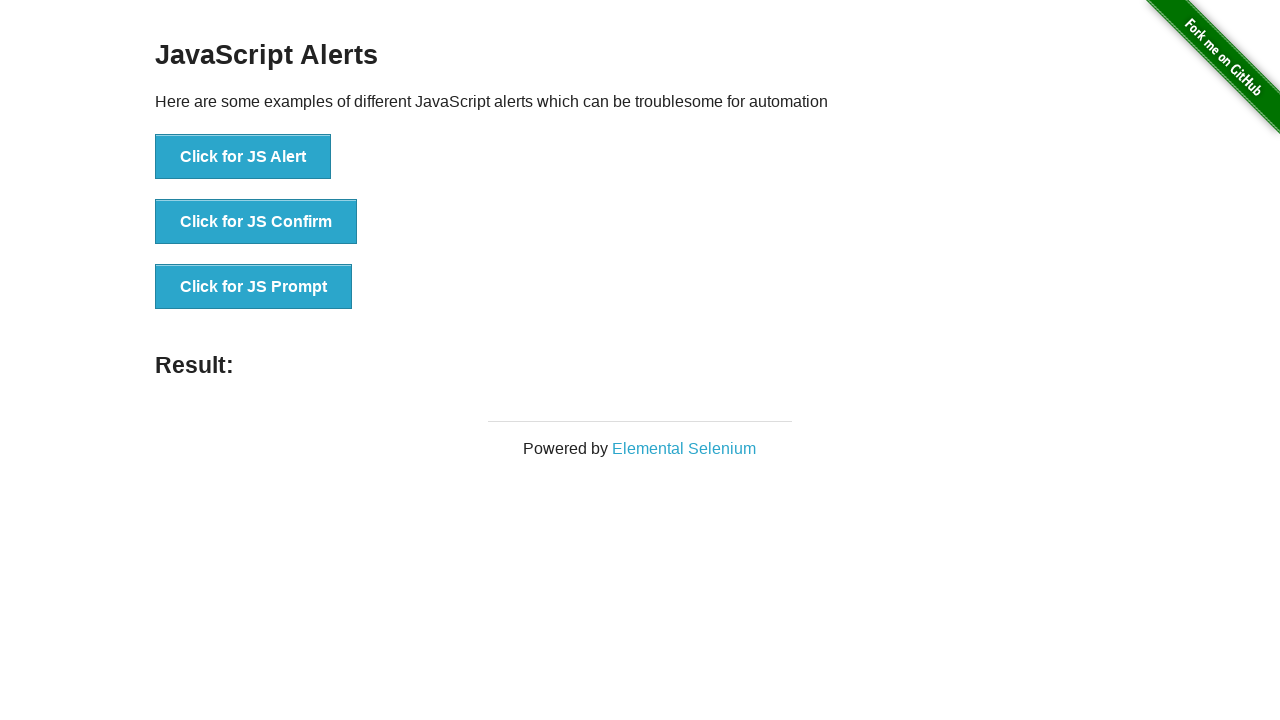

Set up dialog handler to accept alerts
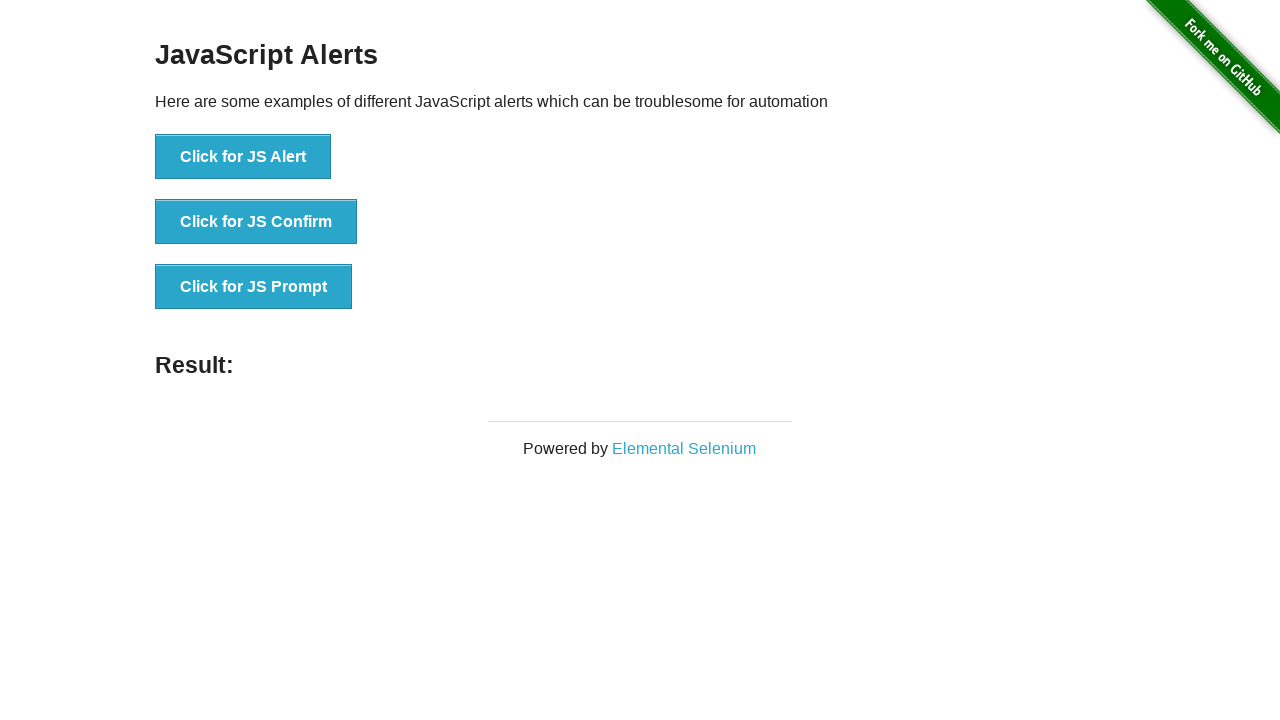

Clicked the JavaScript confirm button at (256, 222) on button[onclick='jsConfirm()']
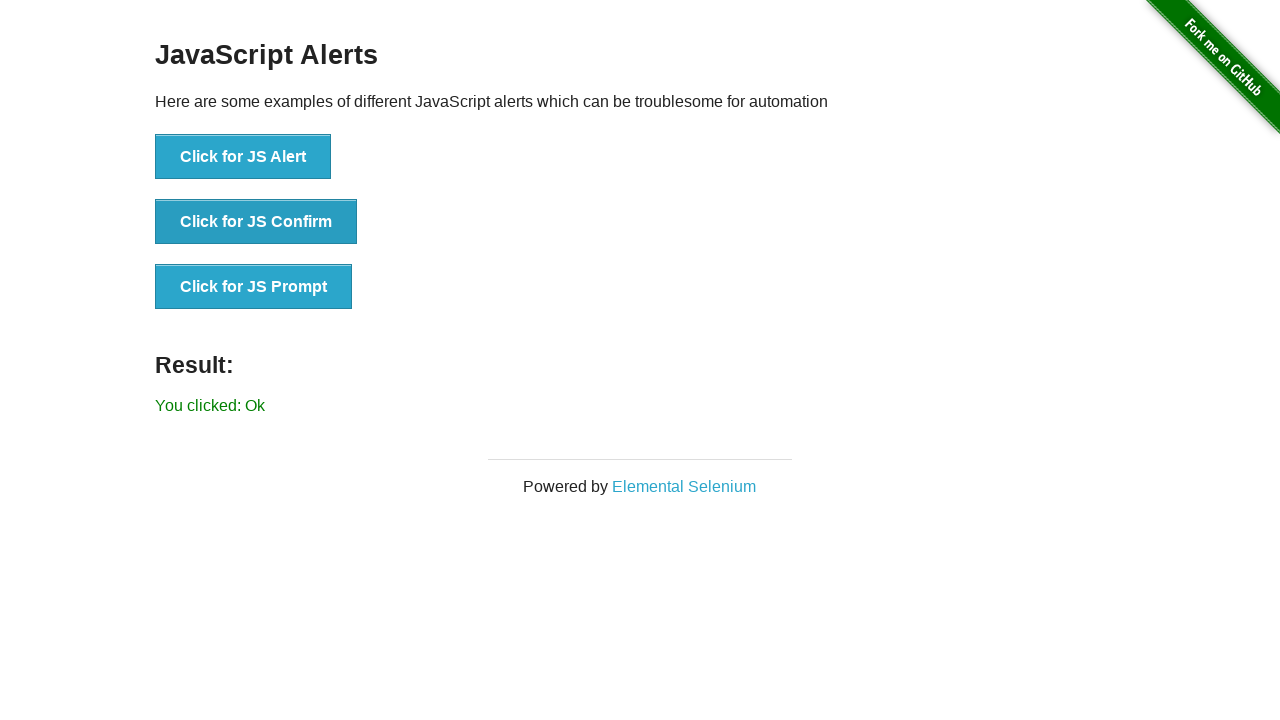

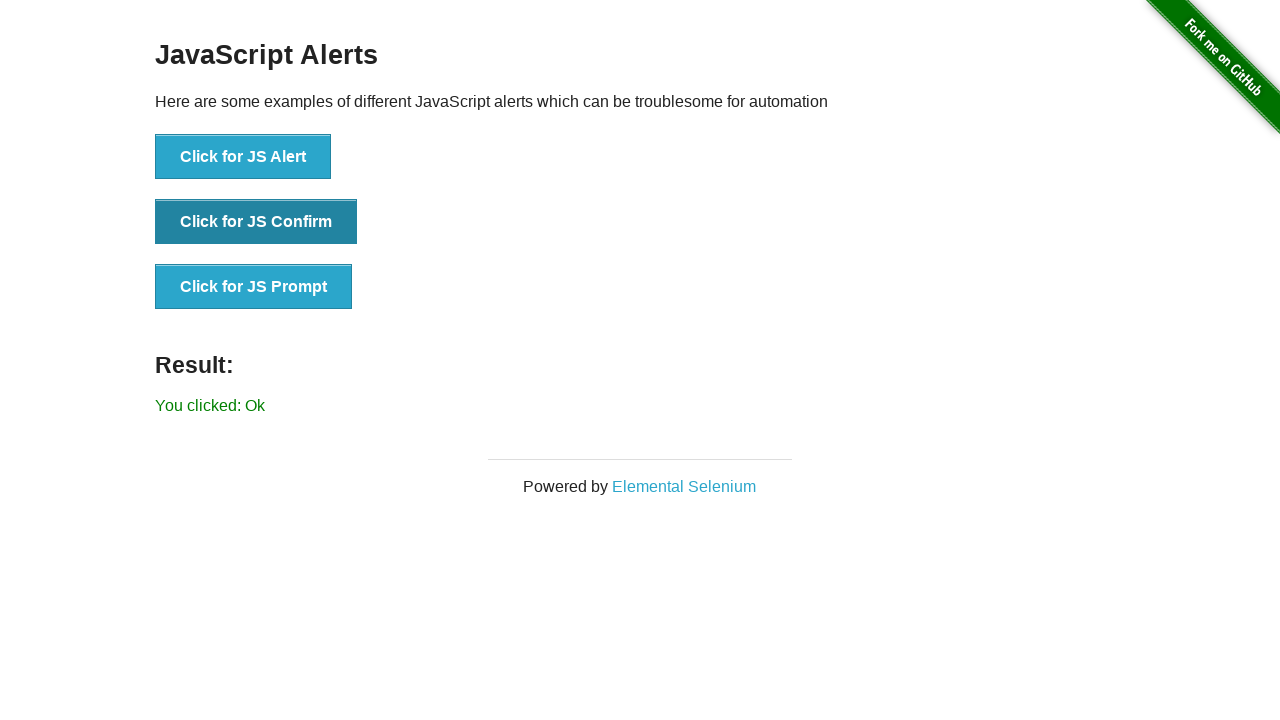